Tests right-click context menu functionality by performing a right-click action on a button element

Starting URL: https://swisnl.github.io/jQuery-contextMenu/demo.html

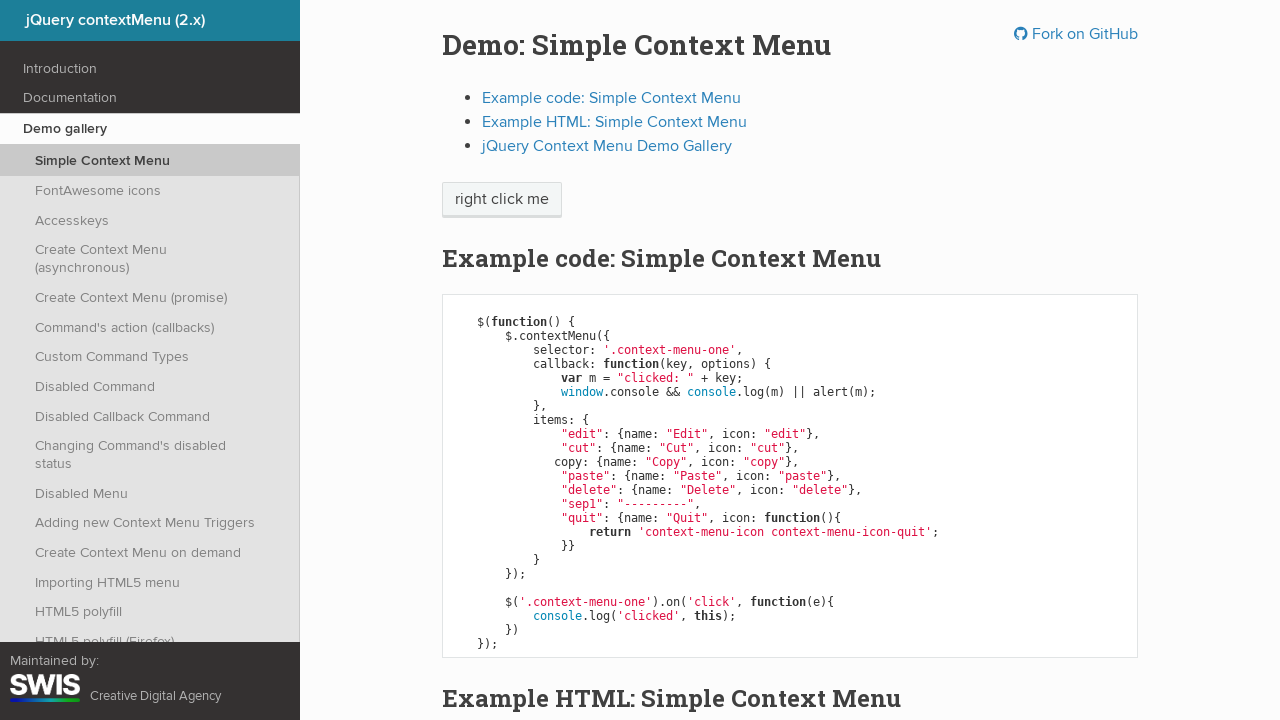

Located the context menu button element
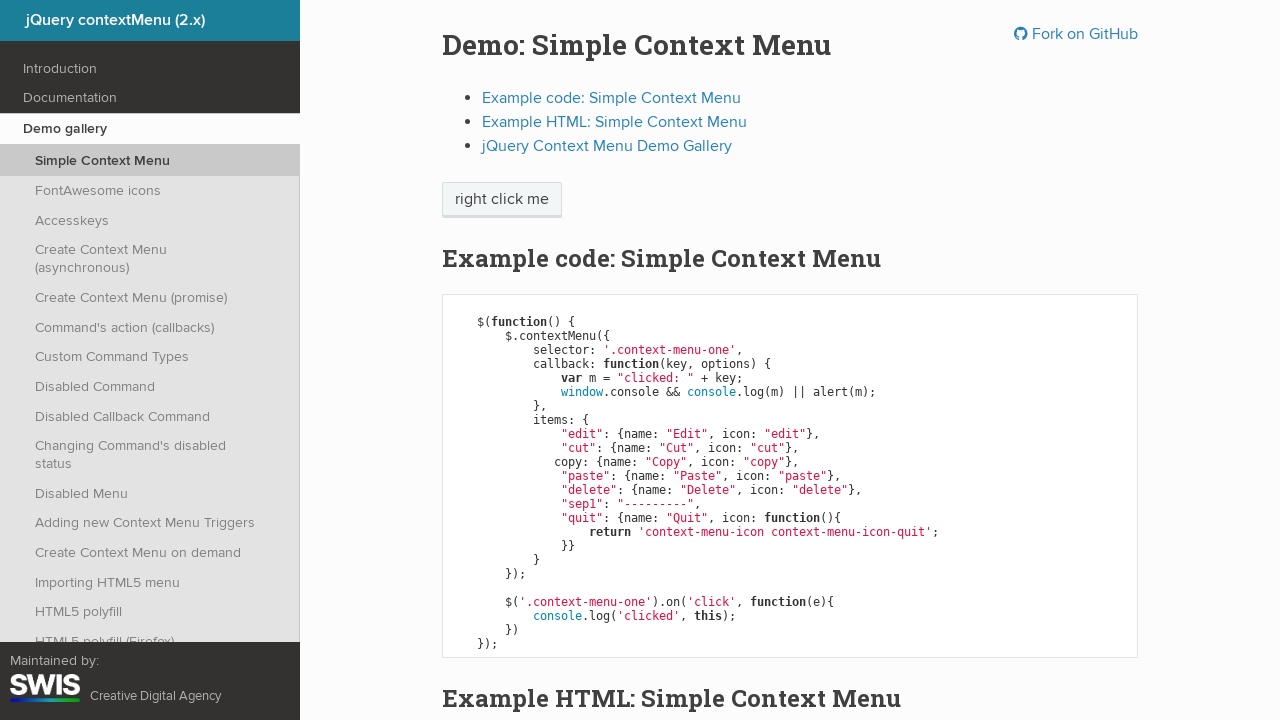

Performed right-click on the button to open context menu at (502, 200) on span.context-menu-one.btn.btn-neutral
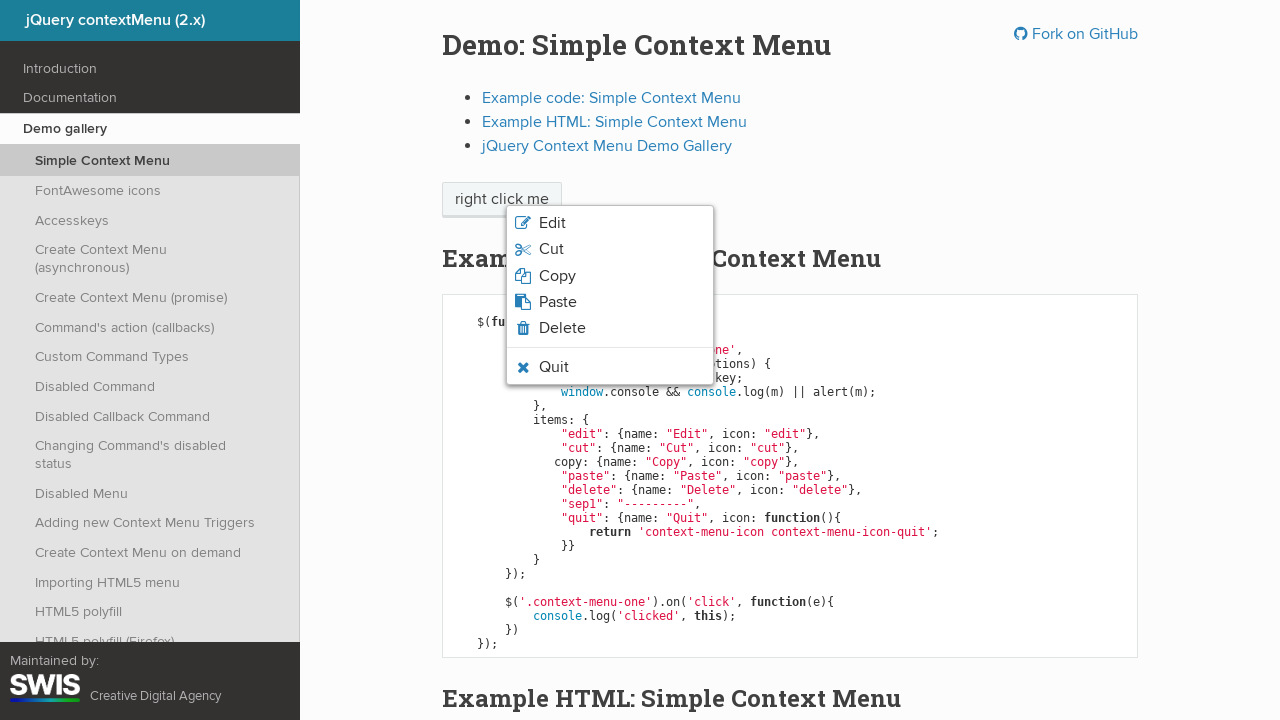

Waited for context menu to appear
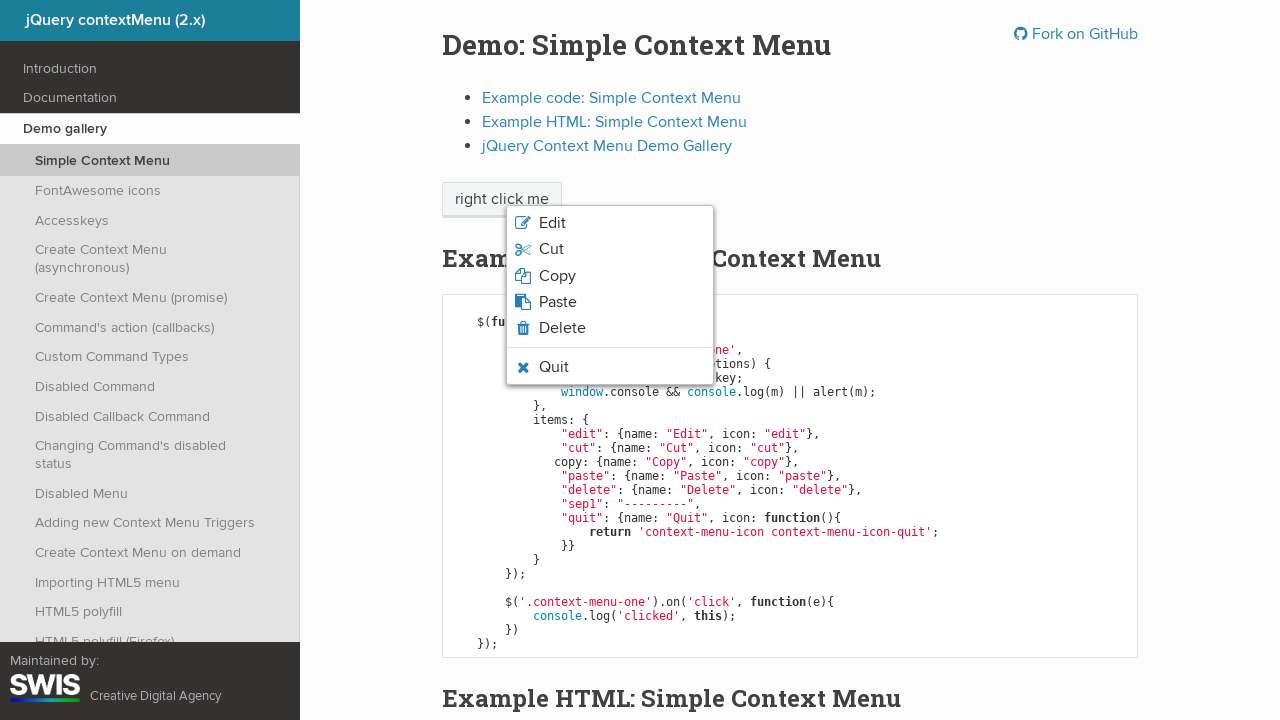

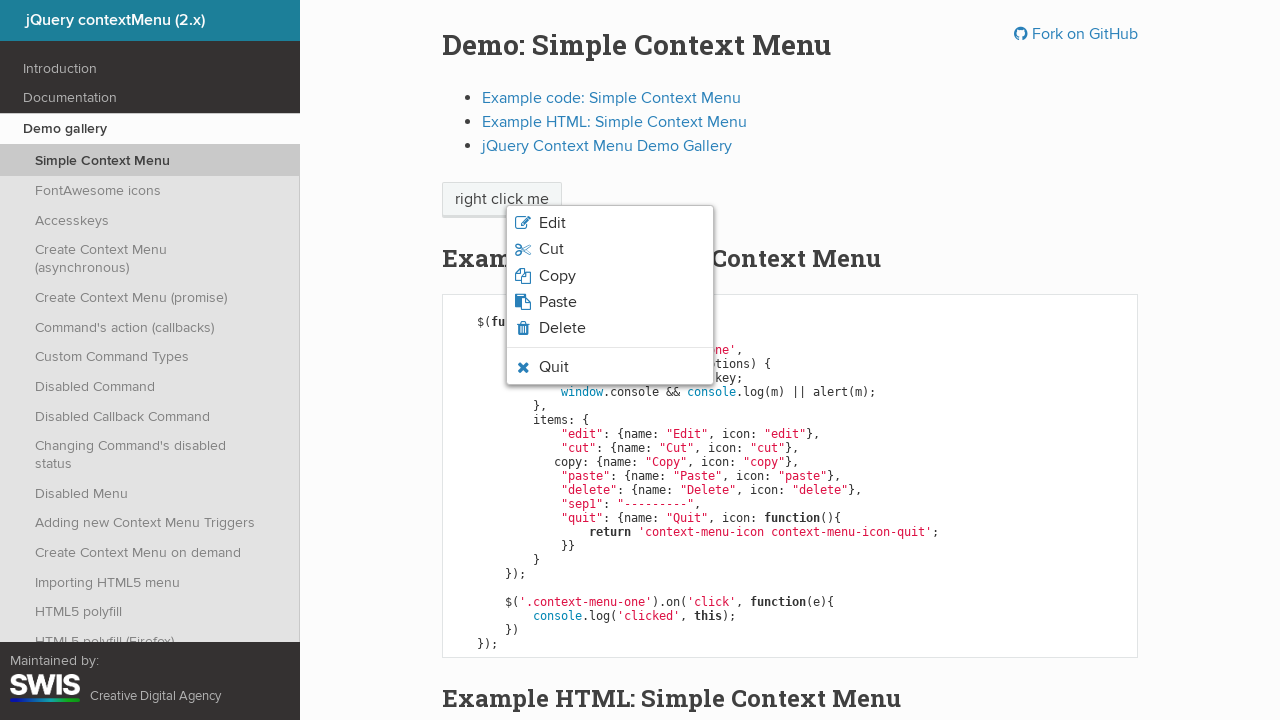